Fills out a registration form by entering first name and last name in the respective input fields

Starting URL: http://demo.automationtesting.in/Register.html

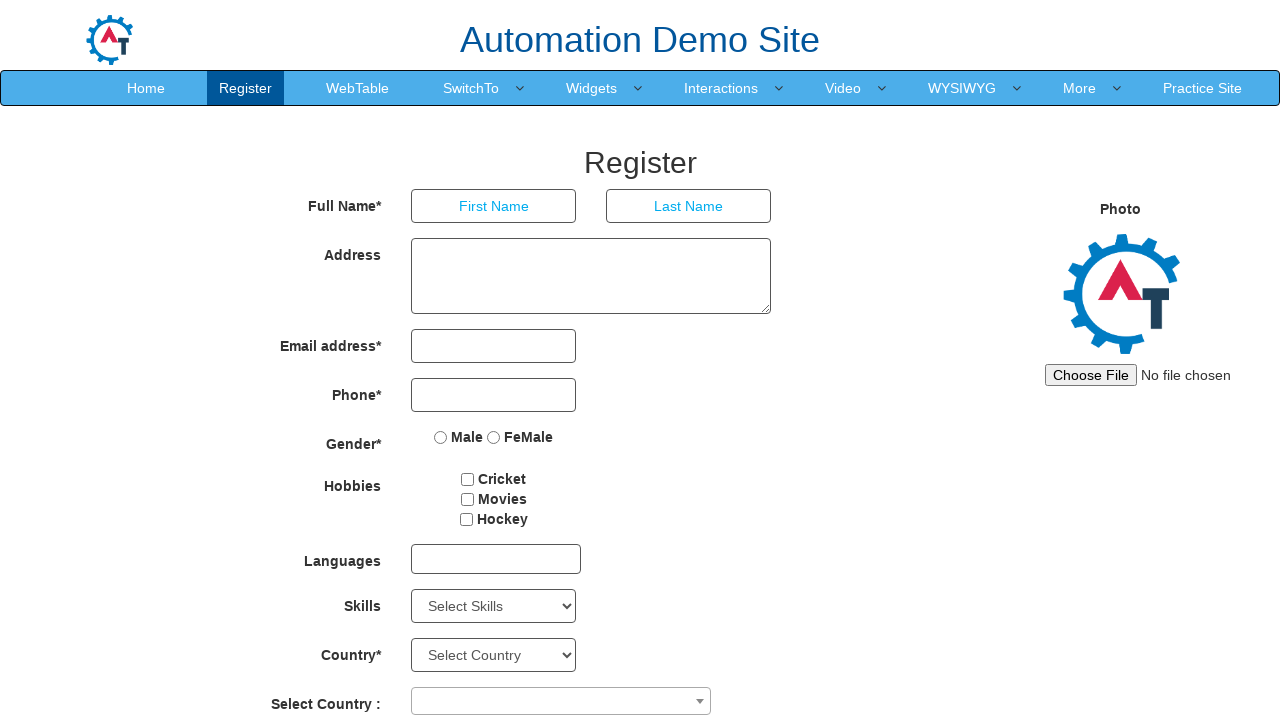

Filled first name field with 'suyog' on //*[@id='basicBootstrapForm']/div[1]/div[1]/input
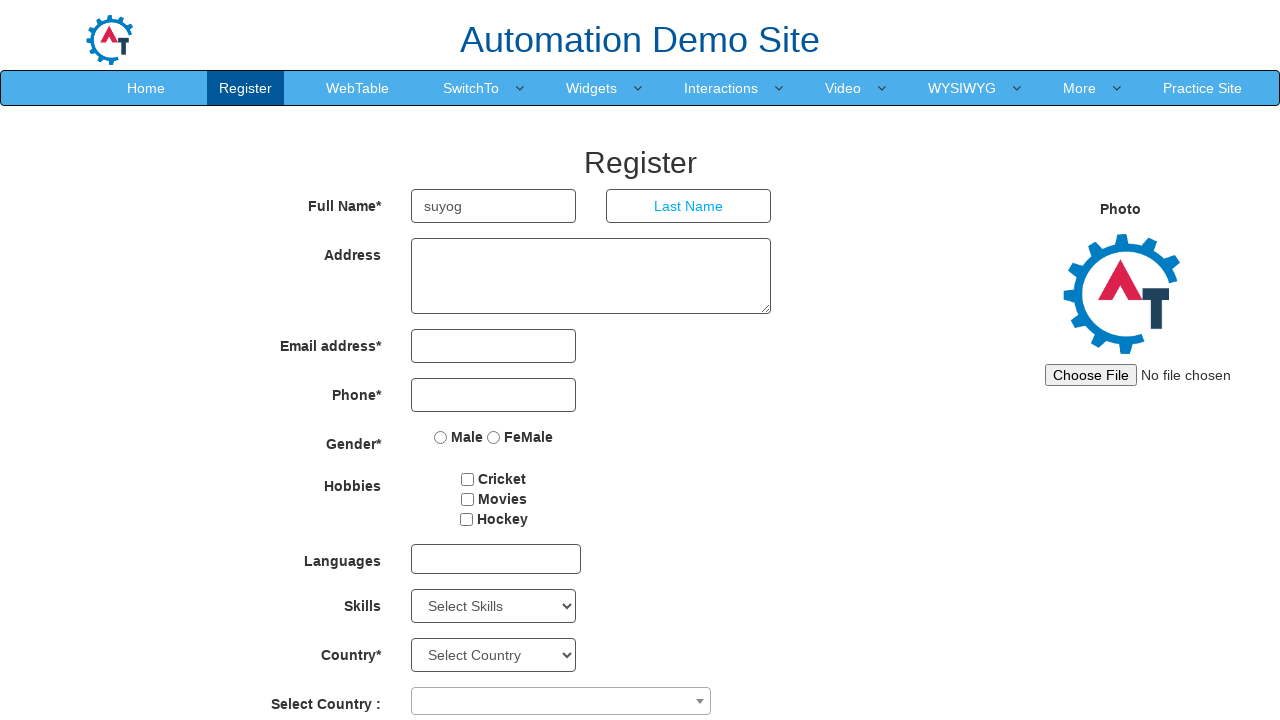

Filled last name field with 'shah' on //*[@id='basicBootstrapForm']/div[1]/div[2]/input
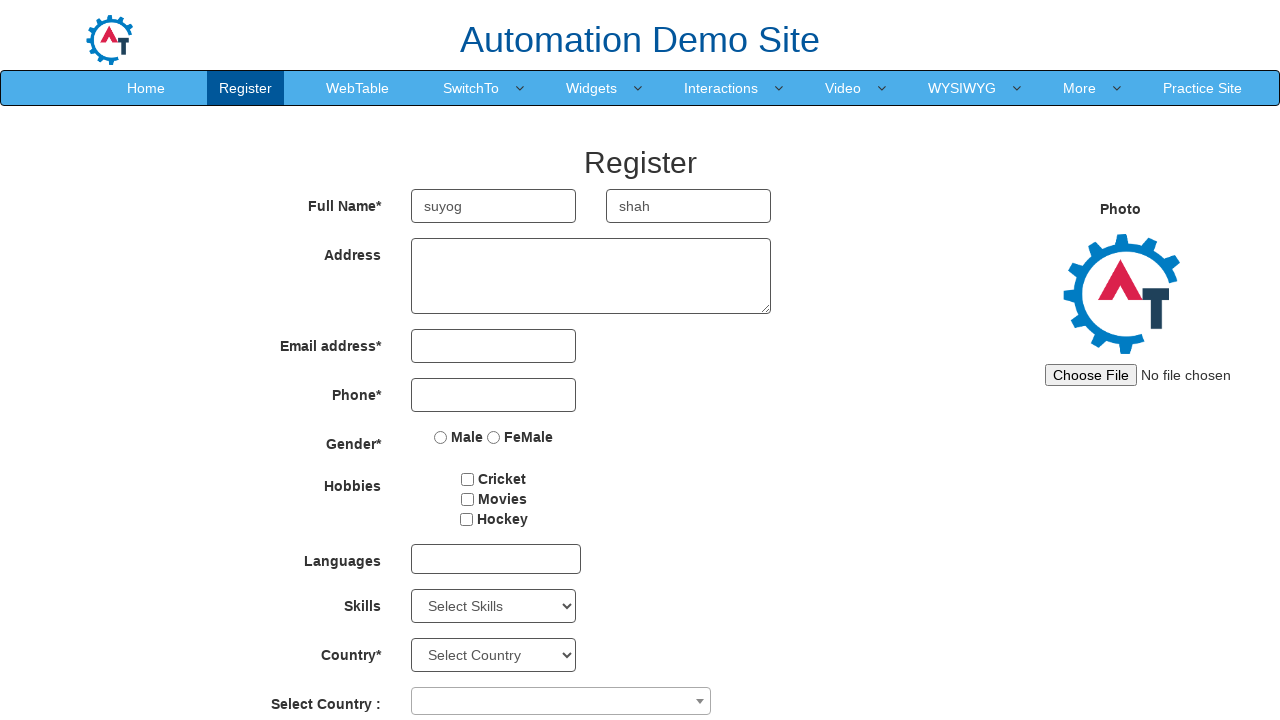

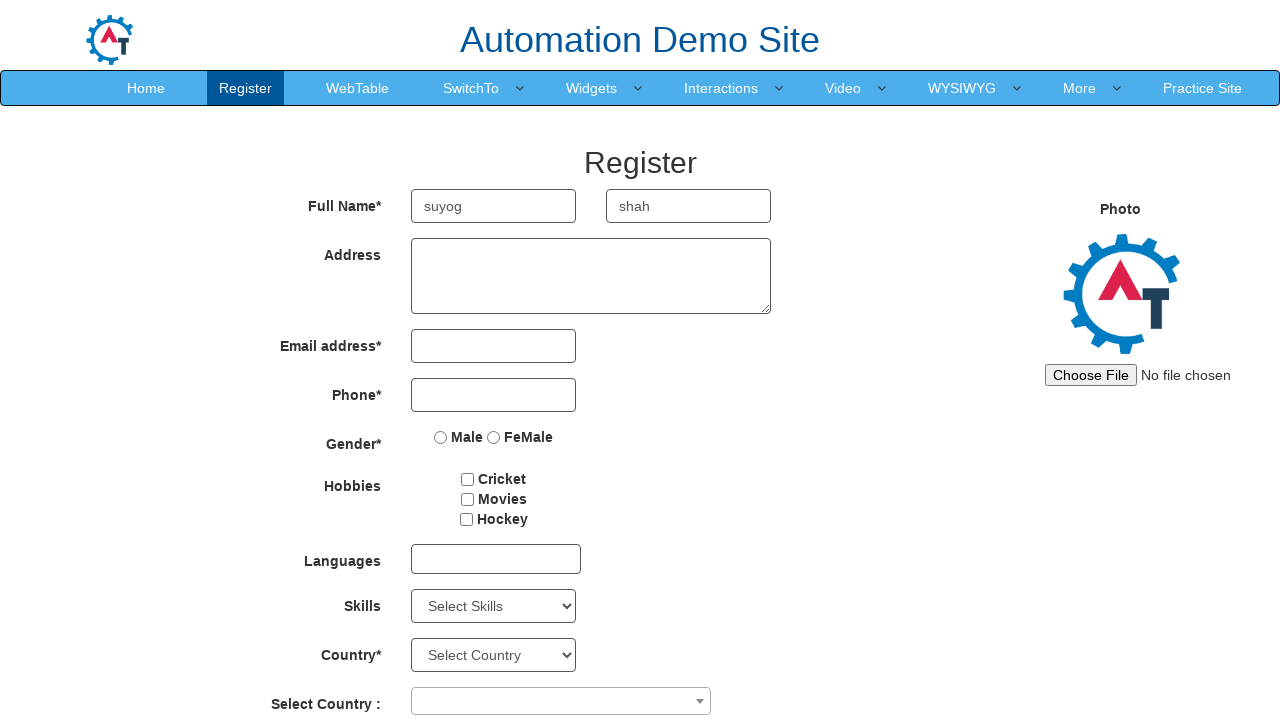